Tests JavaScript confirm alert by clicking a button, dismissing the alert (Cancel), and verifying the result text shows "You clicked: Cancel".

Starting URL: https://testotomasyonu.com/javascriptAlert

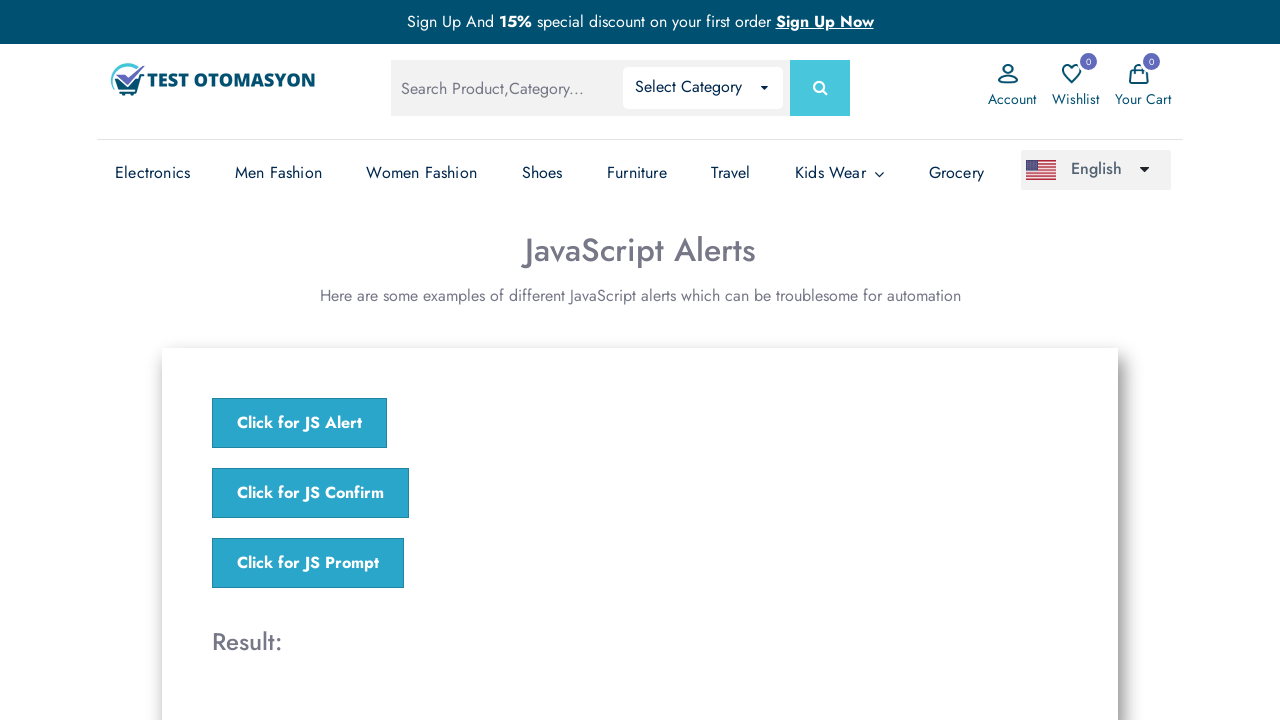

Set up dialog handler to dismiss confirm alerts
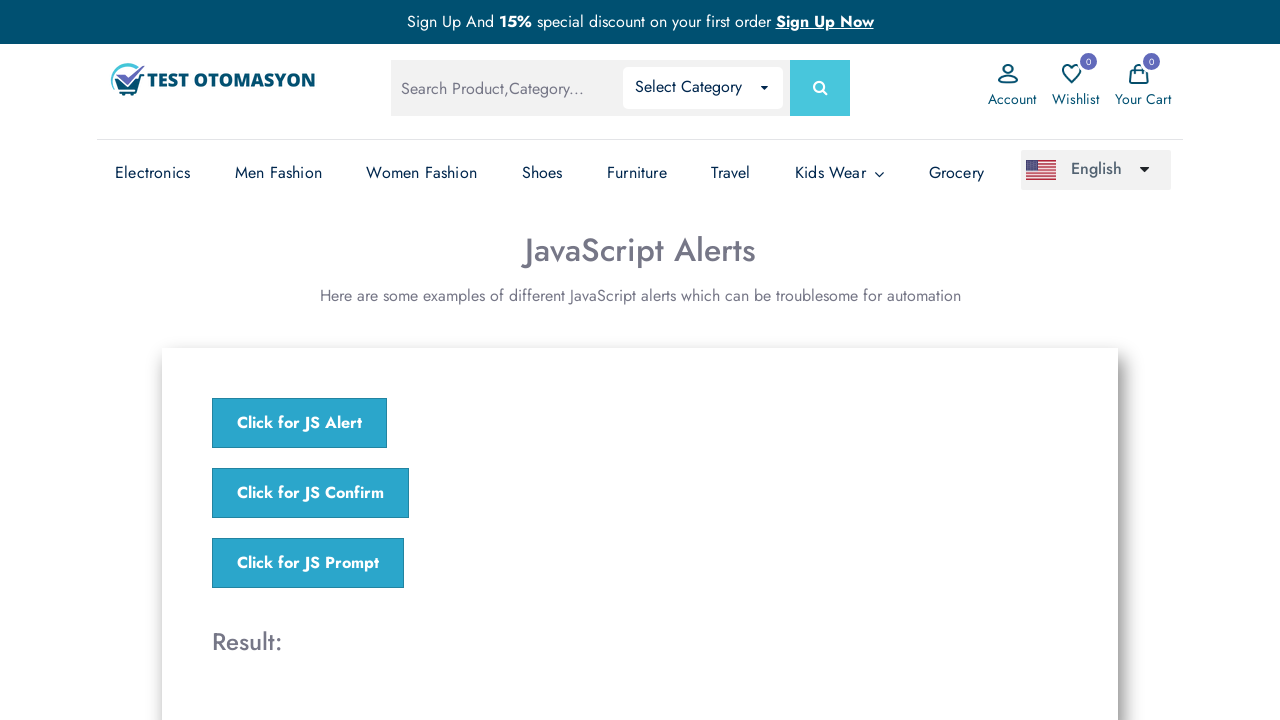

Clicked jsConfirm button to trigger JavaScript confirm alert at (310, 493) on xpath=//*[@onclick = 'jsConfirm()']
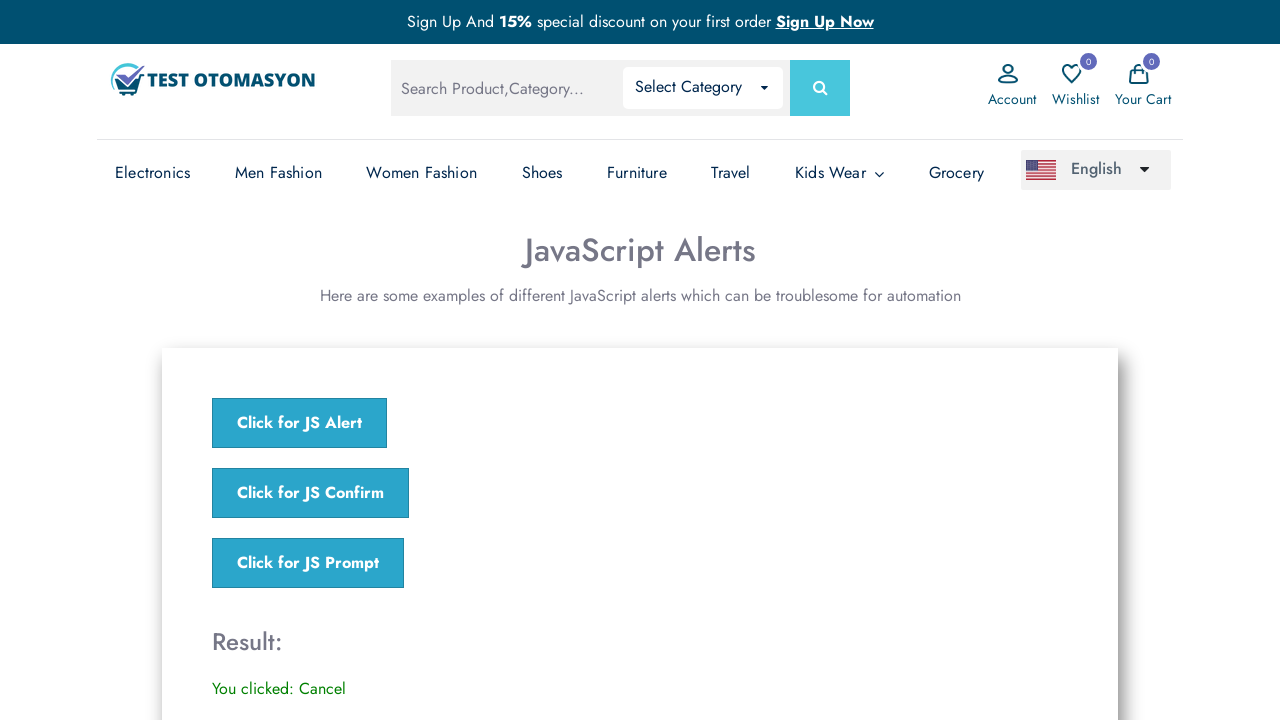

Result text element loaded after dismissing alert
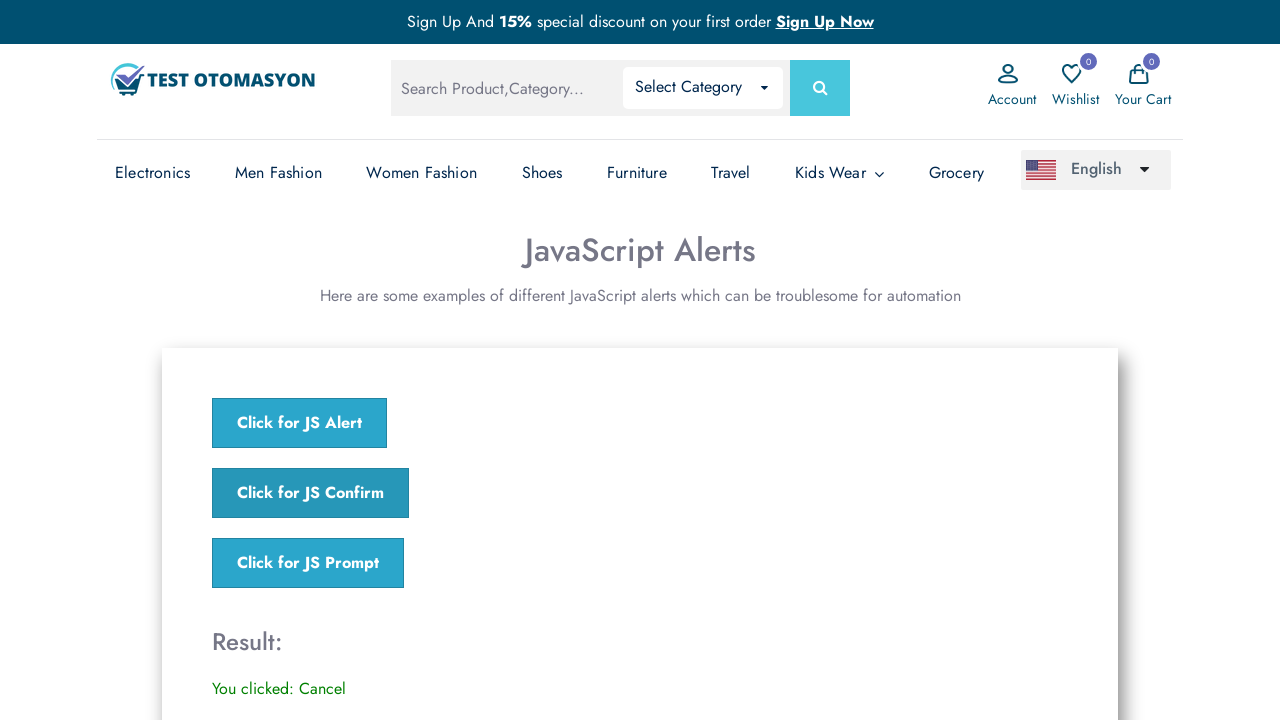

Retrieved result text: 'You clicked: Cancel'
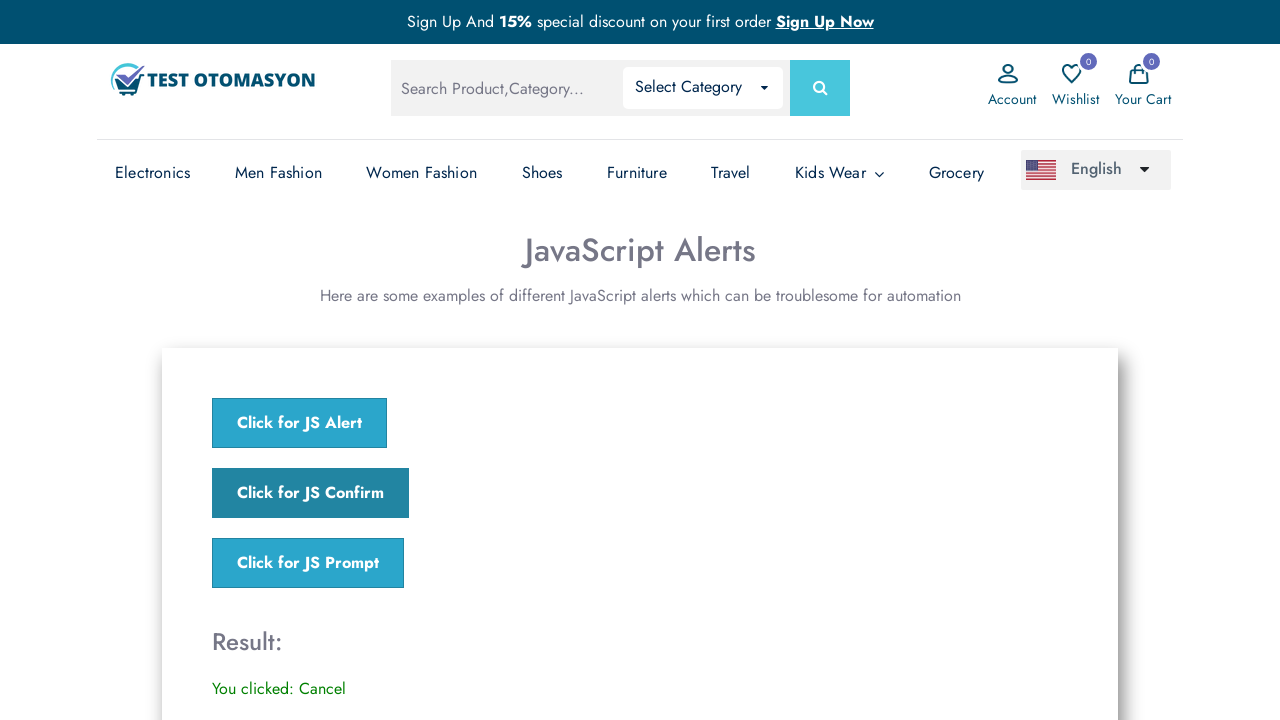

Assertion passed: Result text confirms alert was dismissed with Cancel
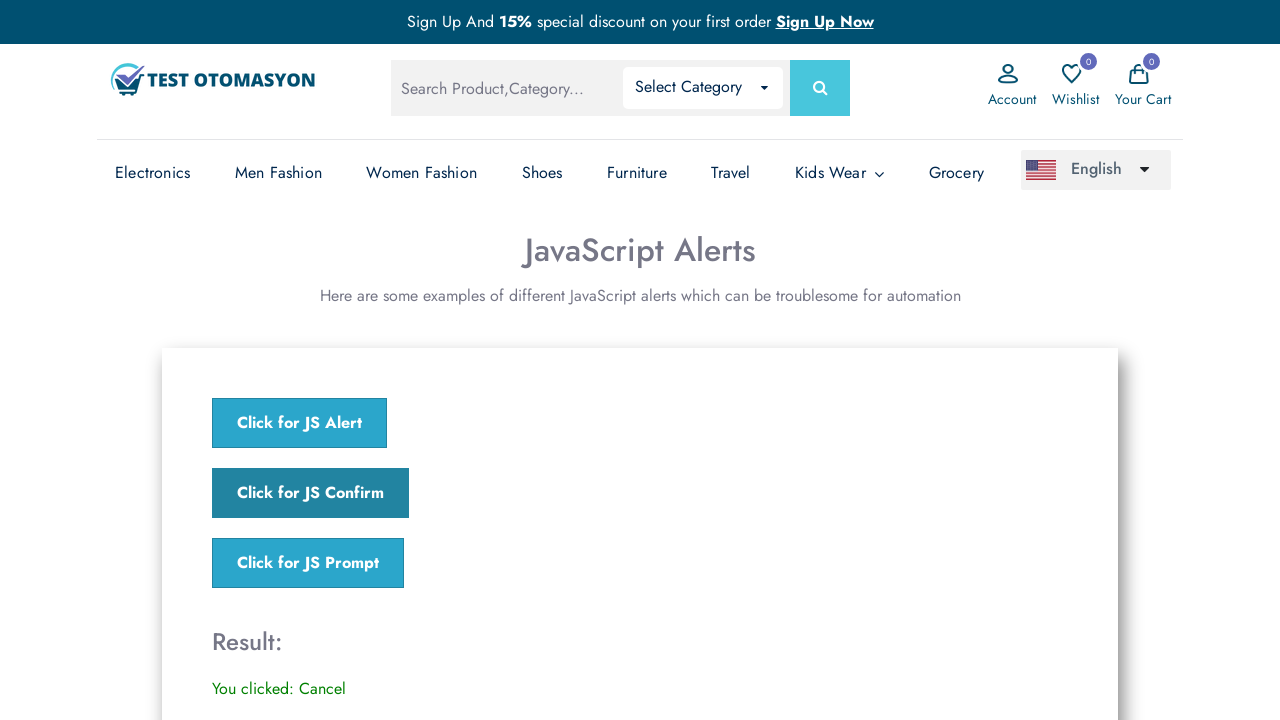

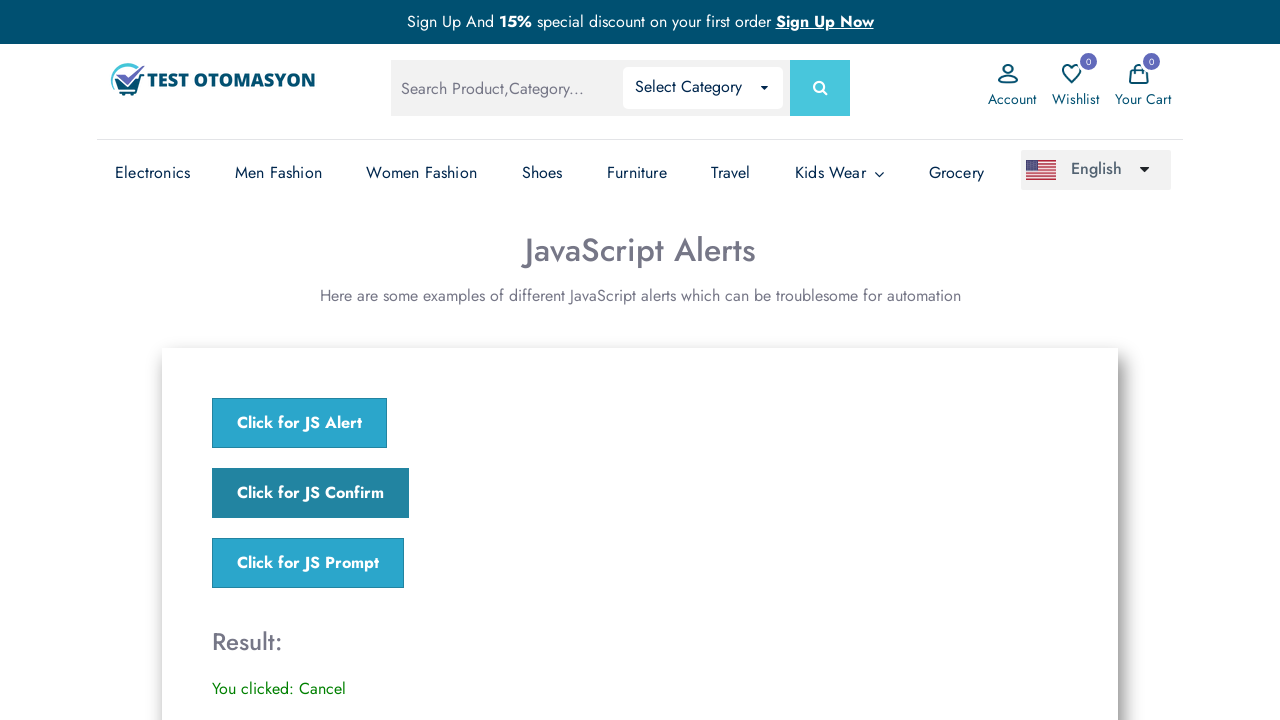